Tests checkbox interaction by checking its initial state, clicking it, and verifying the state change

Starting URL: https://v1.training-support.net/selenium/dynamic-controls

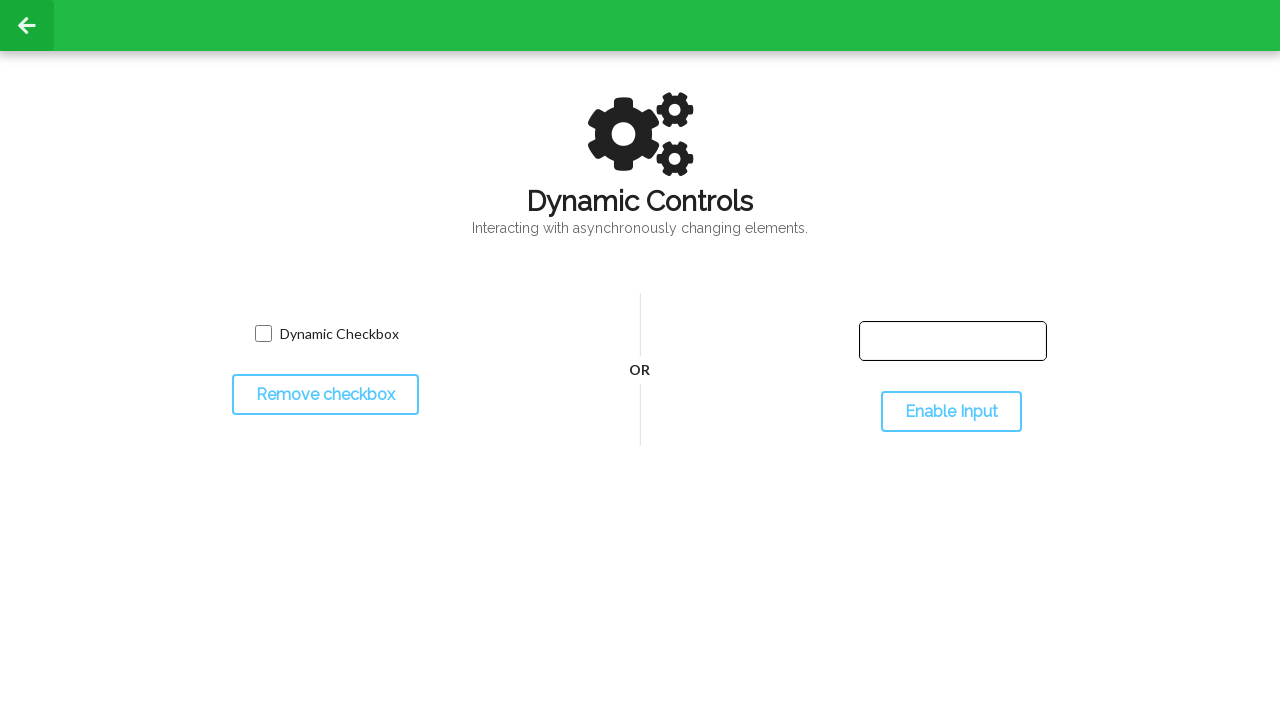

Located checkbox element with class 'willDisappear'
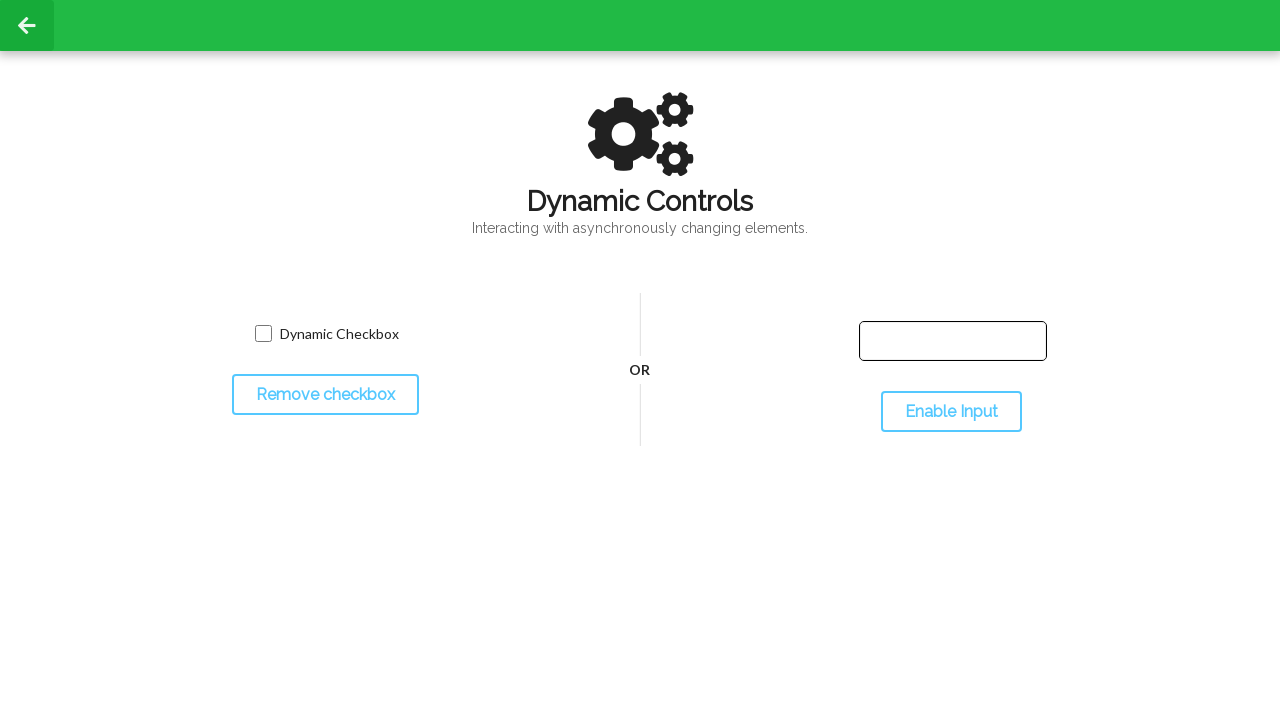

Checked initial checkbox state: False
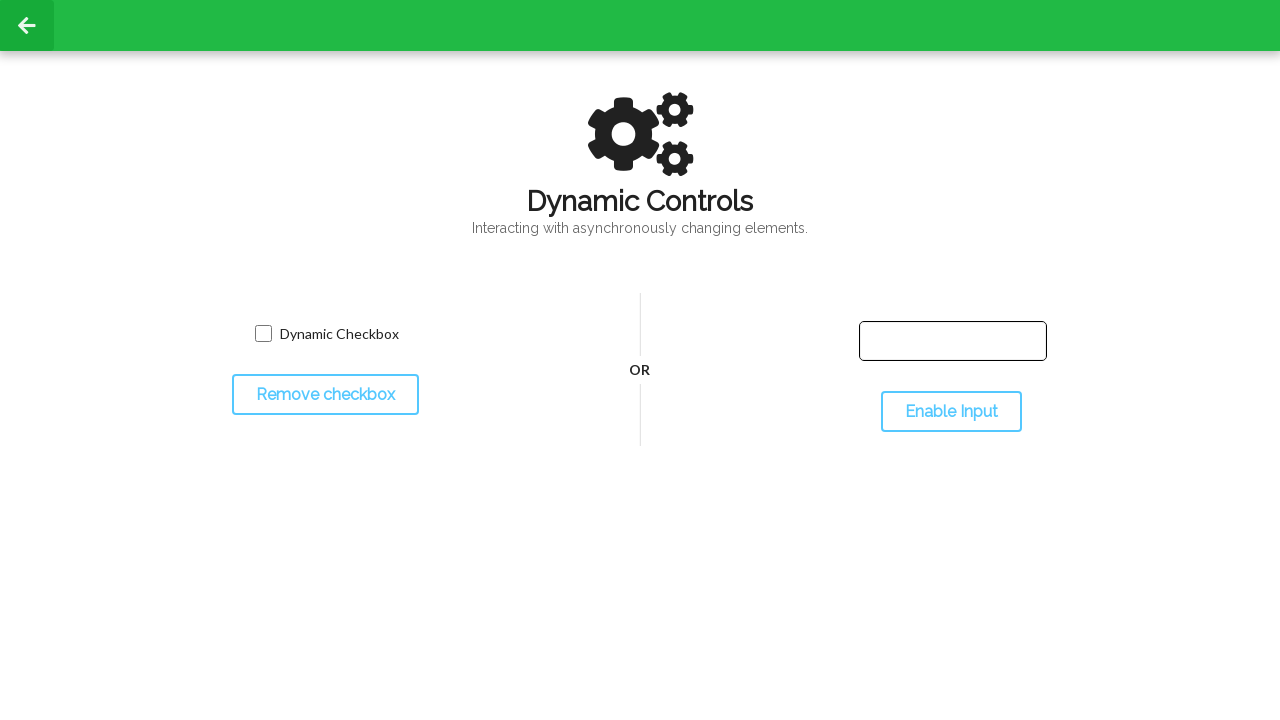

Clicked checkbox to toggle its state at (263, 334) on xpath=//input[@class='willDisappear']
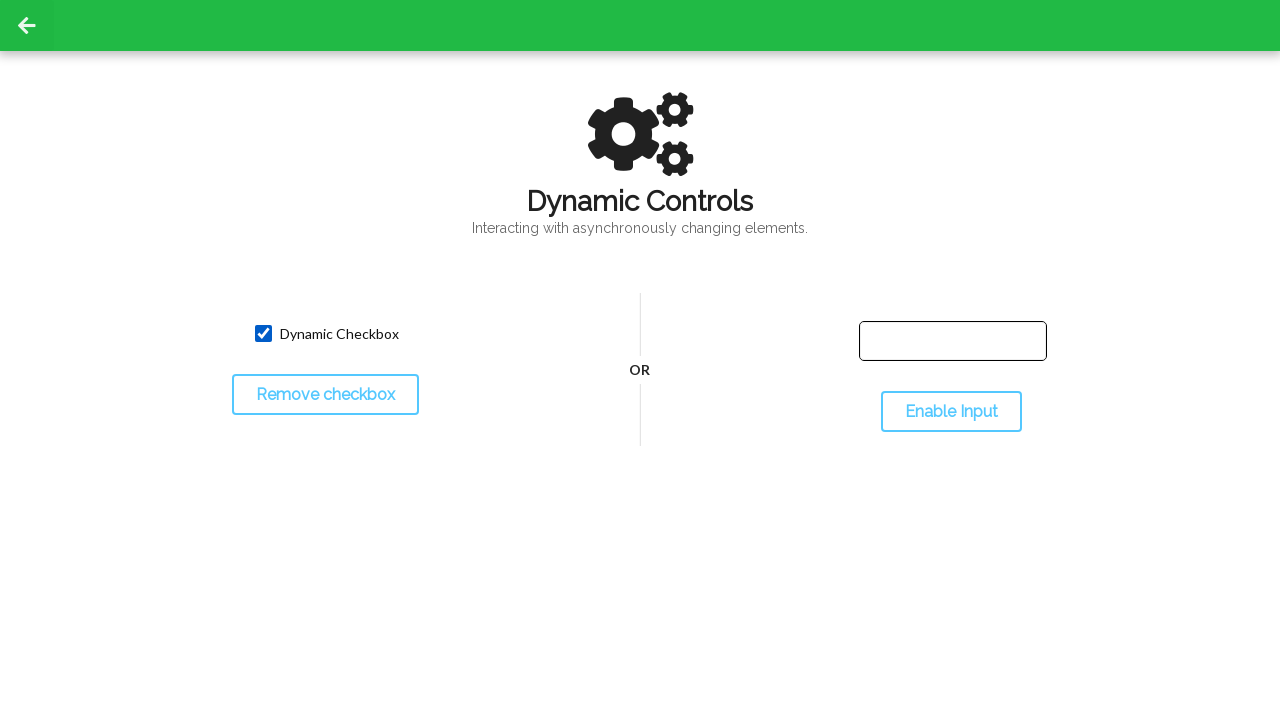

Verified new checkbox state: True
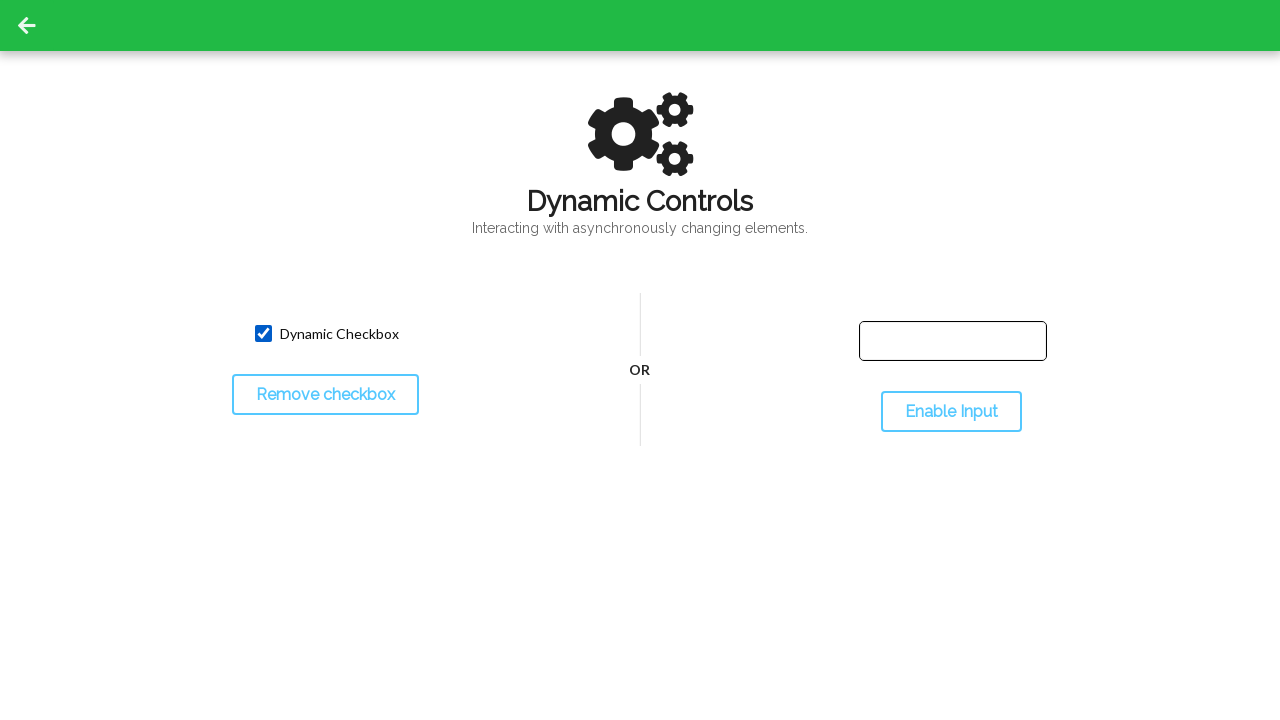

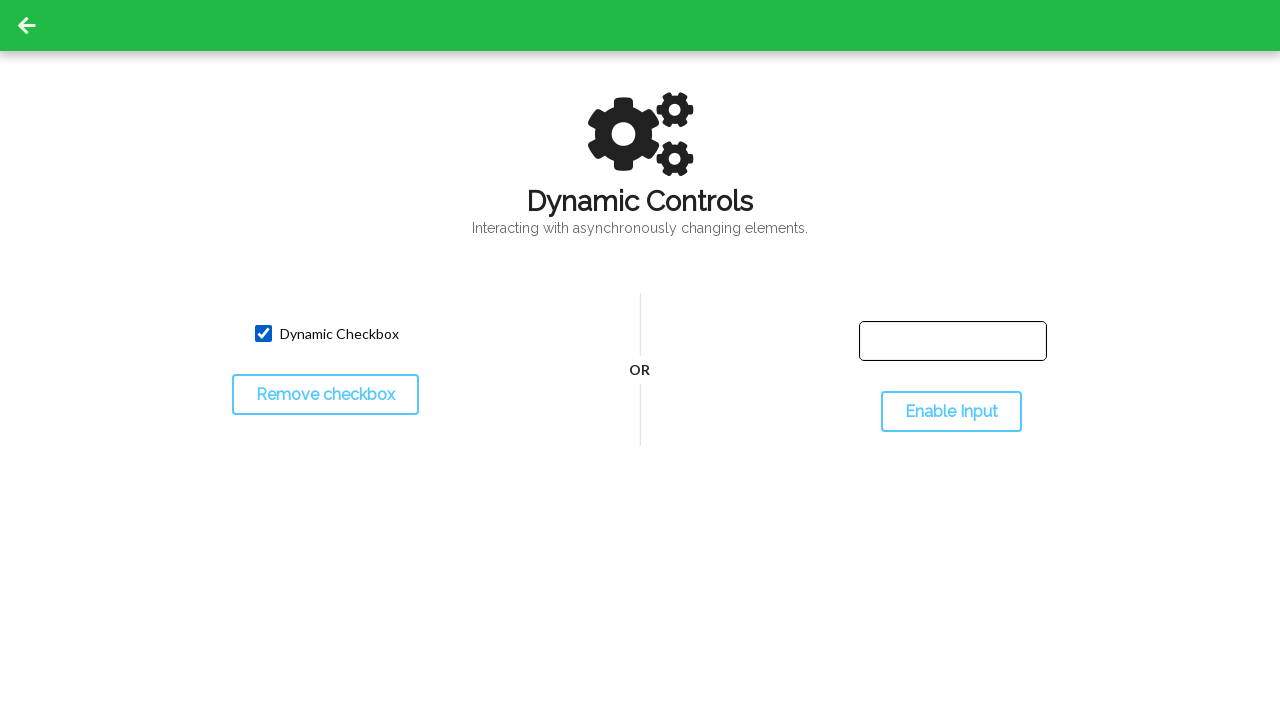